Opens the Tel-Ran website homepage and verifies it loads successfully

Starting URL: https://www.tel-ran.com/

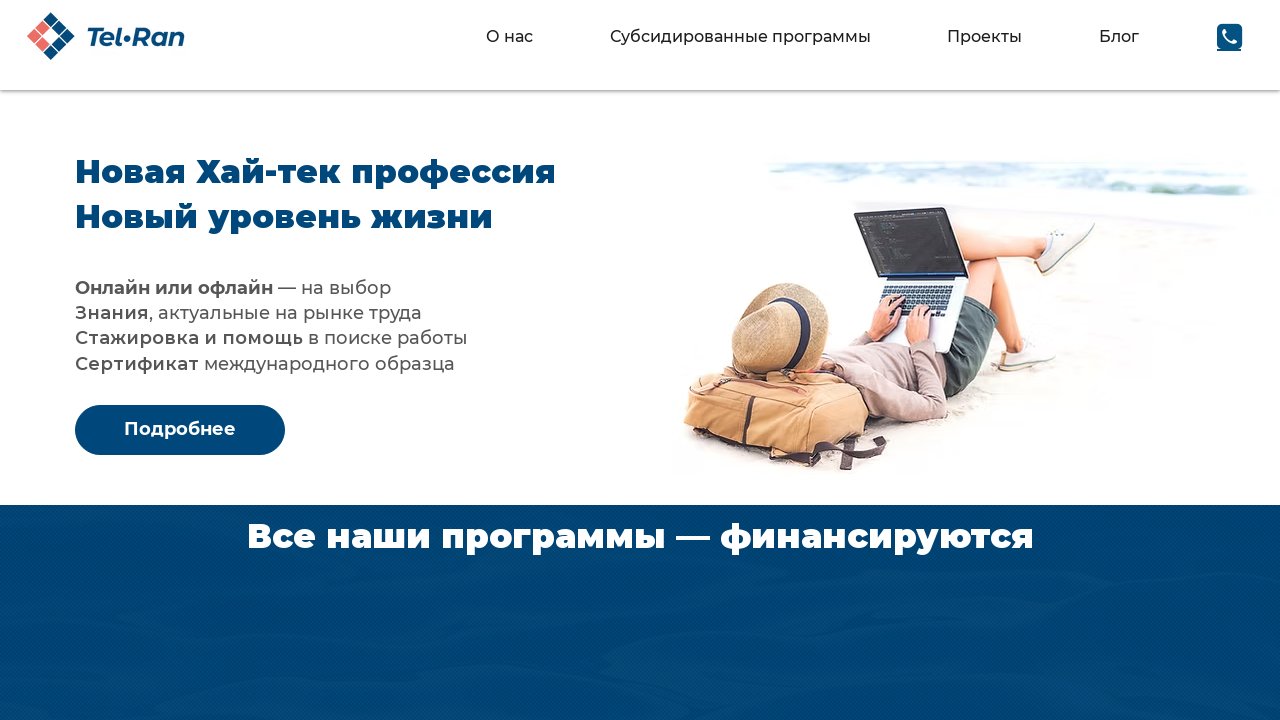

Tel-Ran website homepage loaded successfully
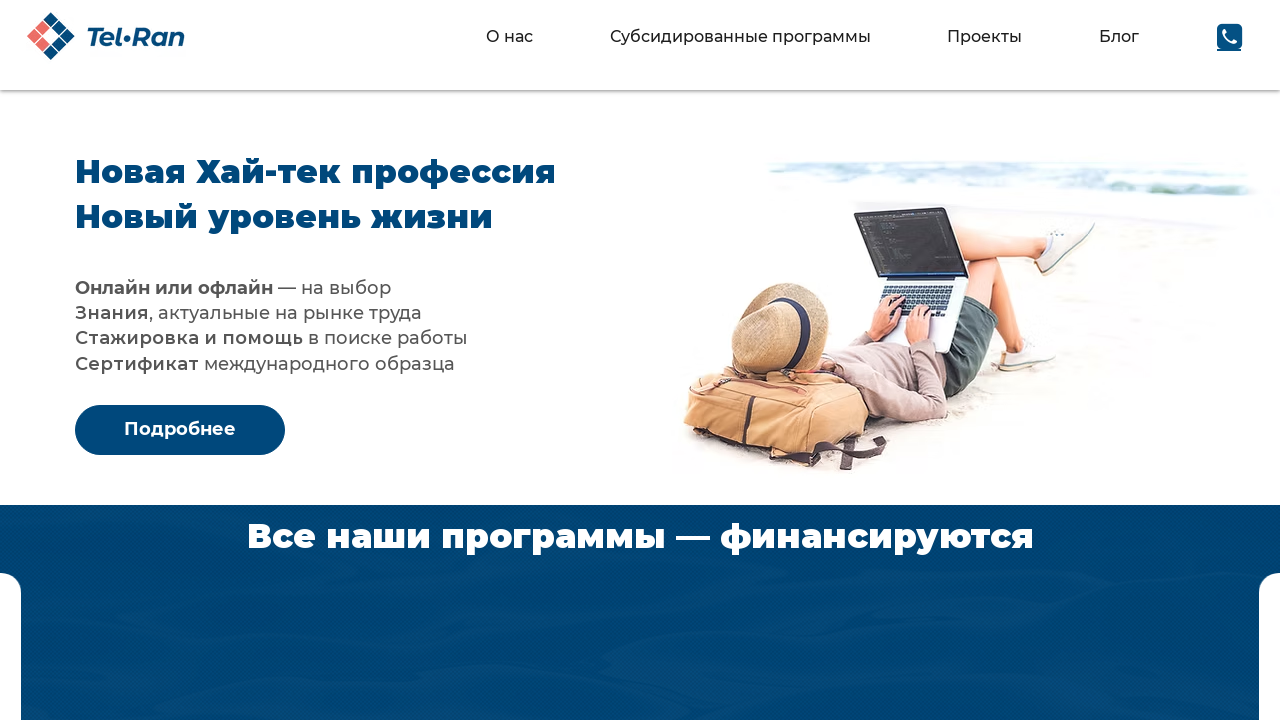

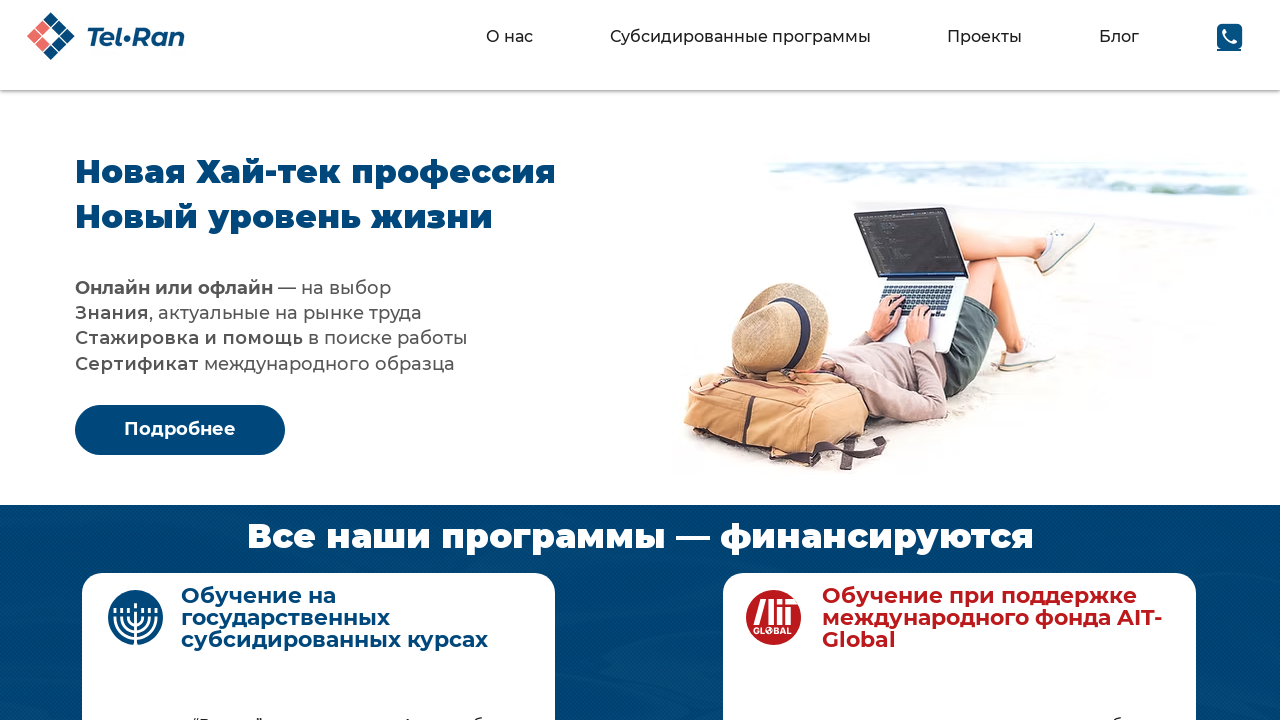